Tests dropdown menu functionality by clicking the dropdown button and selecting an option from the menu

Starting URL: https://formy-project.herokuapp.com/dropdown

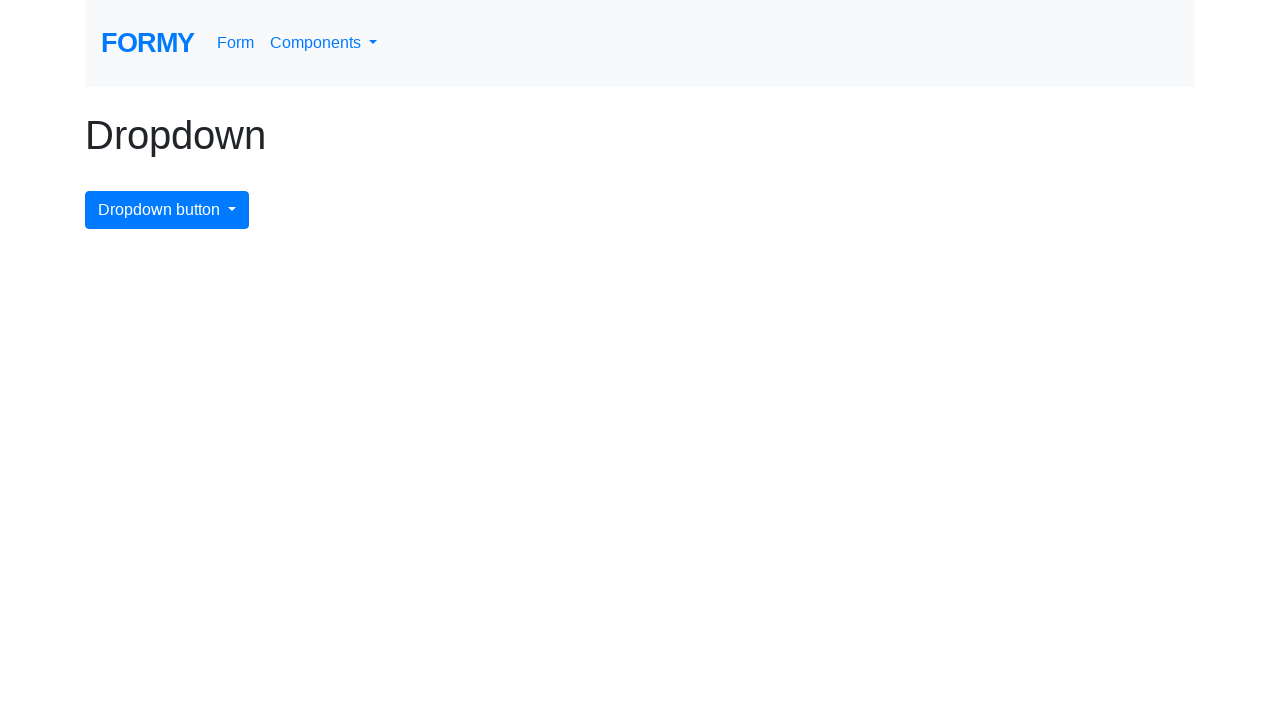

Clicked dropdown menu button to open it at (167, 210) on #dropdownMenuButton
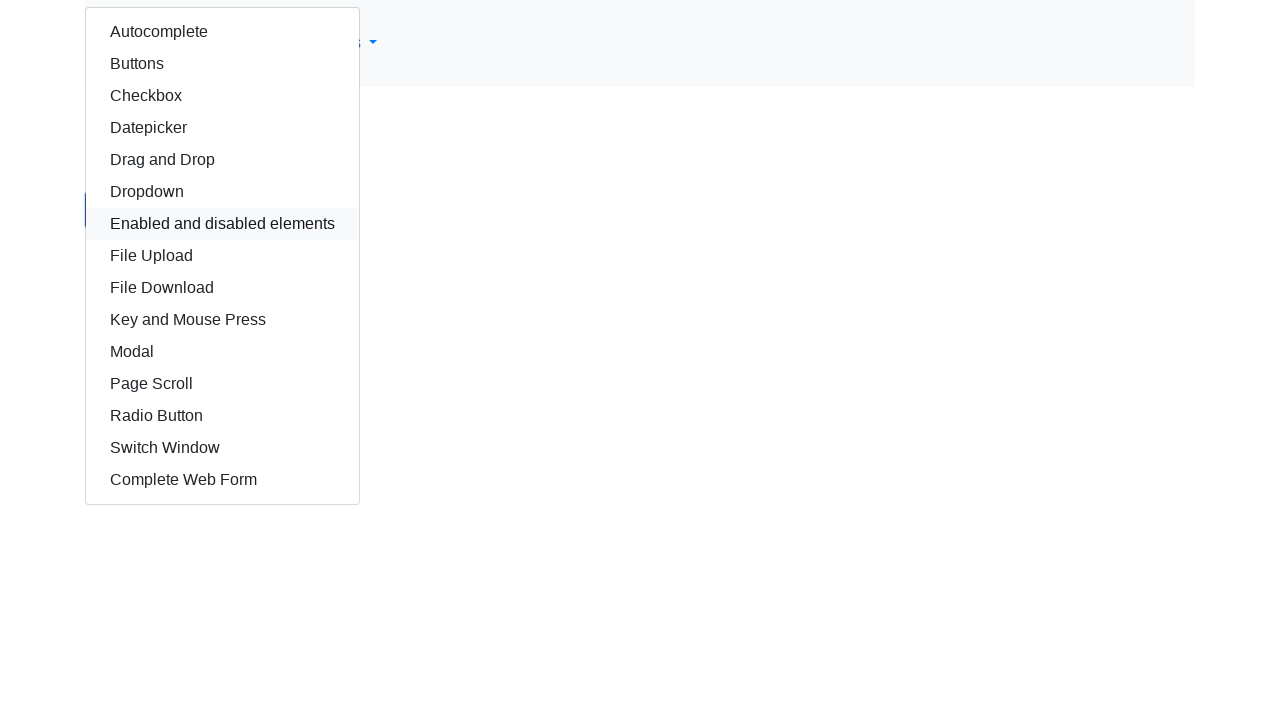

Selected second option from dropdown menu at (222, 64) on body > div > div > div > a:nth-child(2)
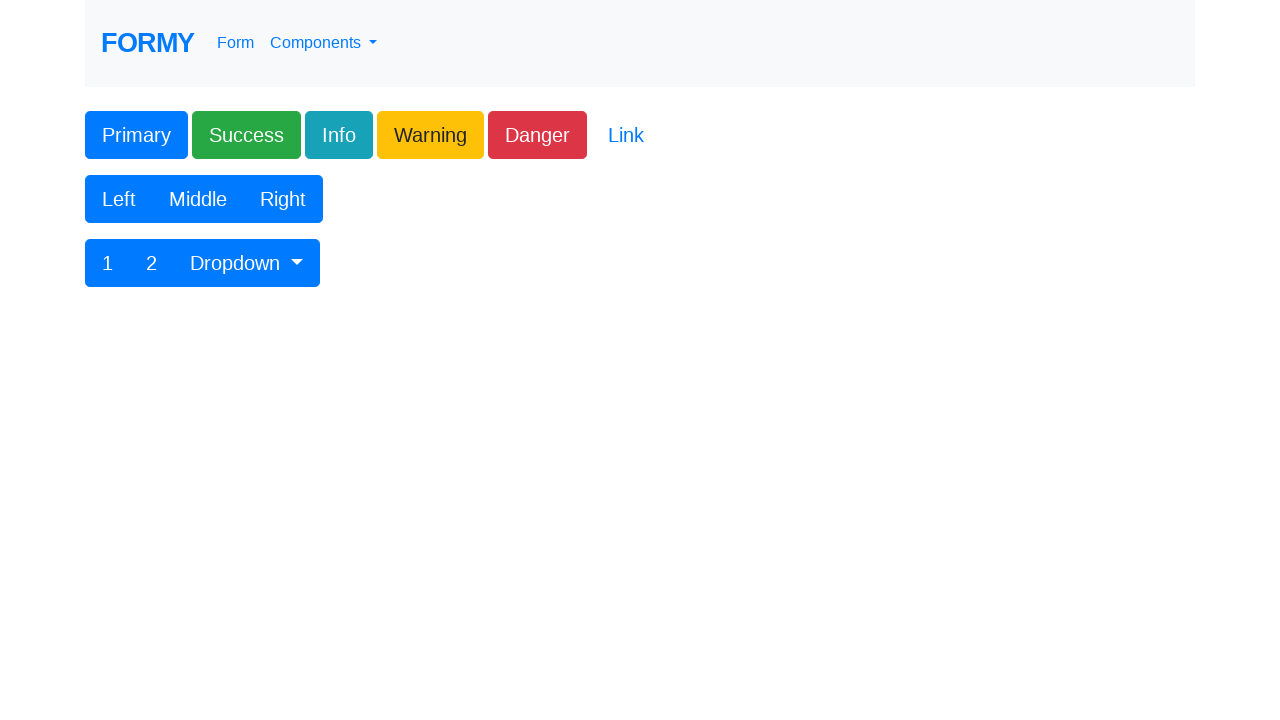

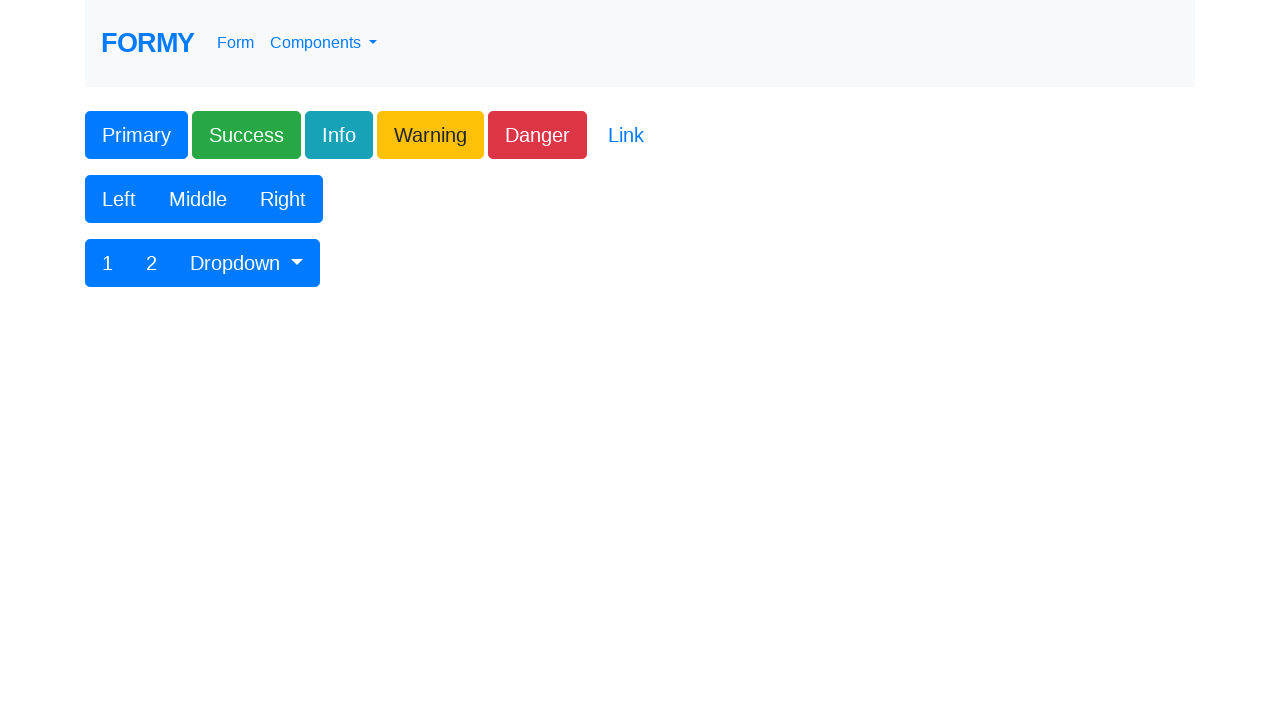